Tests navigation to the Pro Shop page by clicking the Pro Shop link and verifying the URL changes correctly

Starting URL: https://www.fairfaxicearena.com/

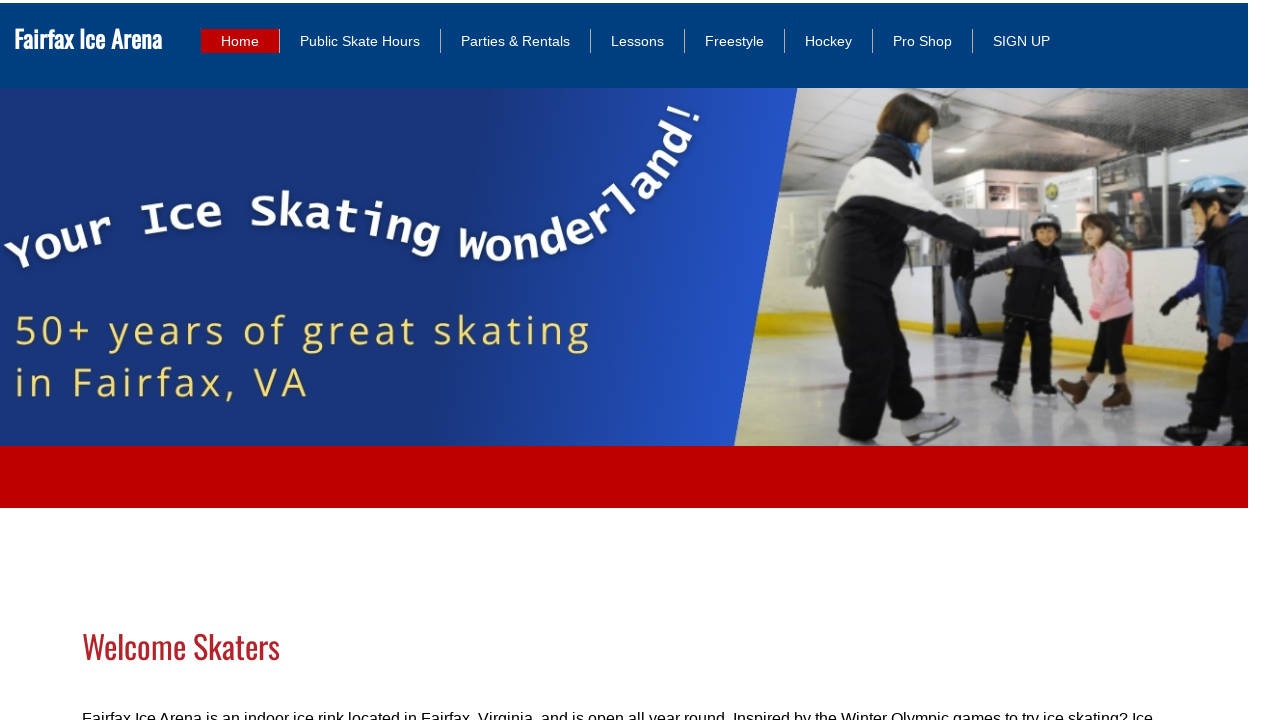

Clicked on Pro Shop link at (922, 41) on xpath=//a[normalize-space()='Pro Shop']
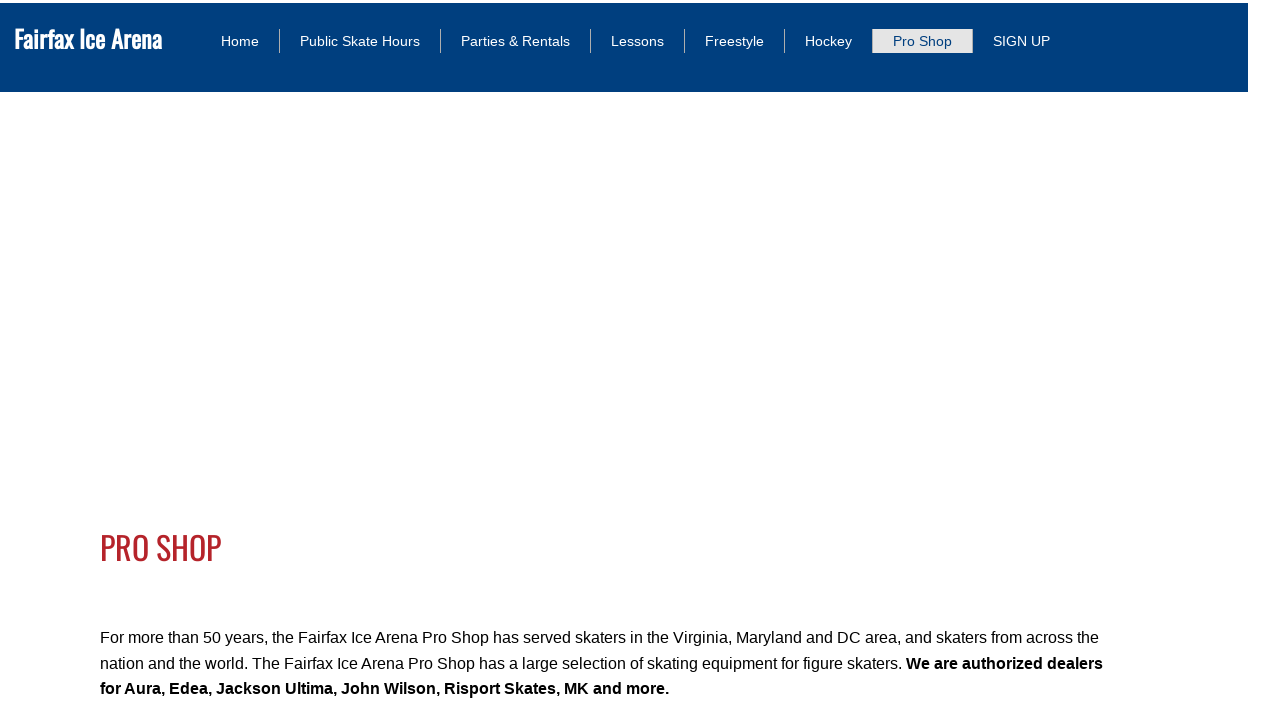

Verified URL changed to Pro Shop page (https://www.fairfaxicearena.com/pro-shop.html)
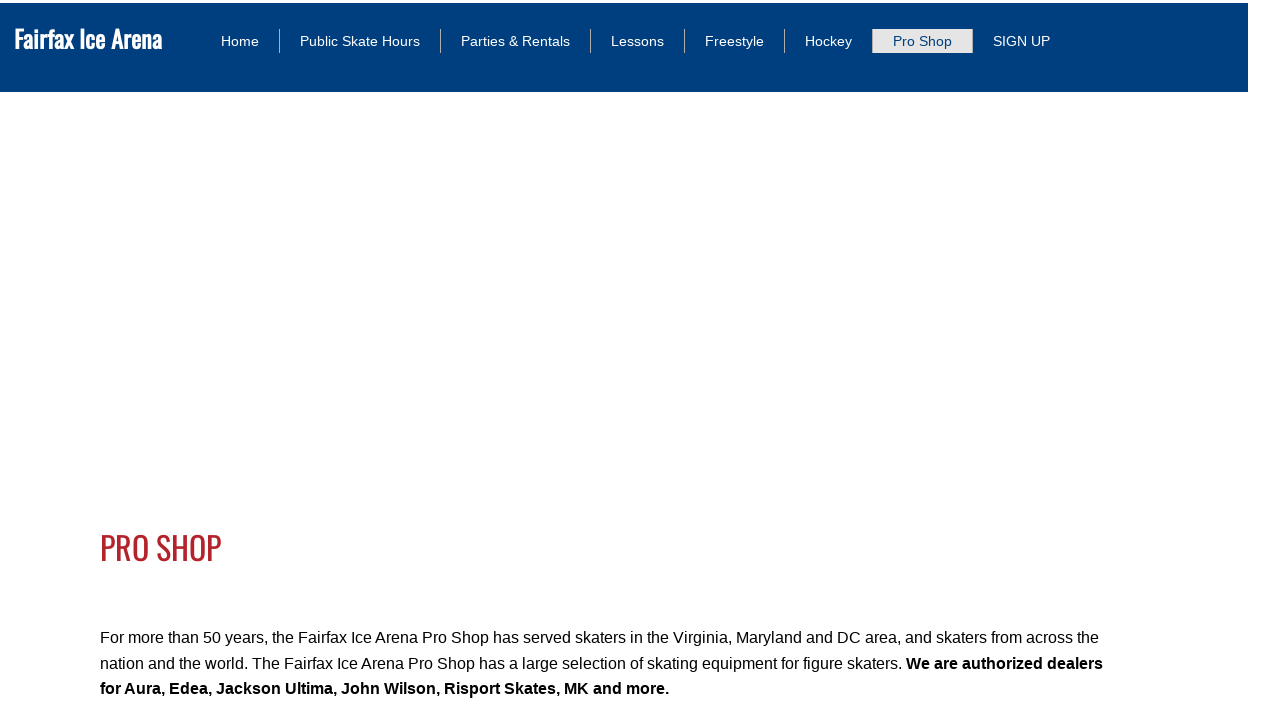

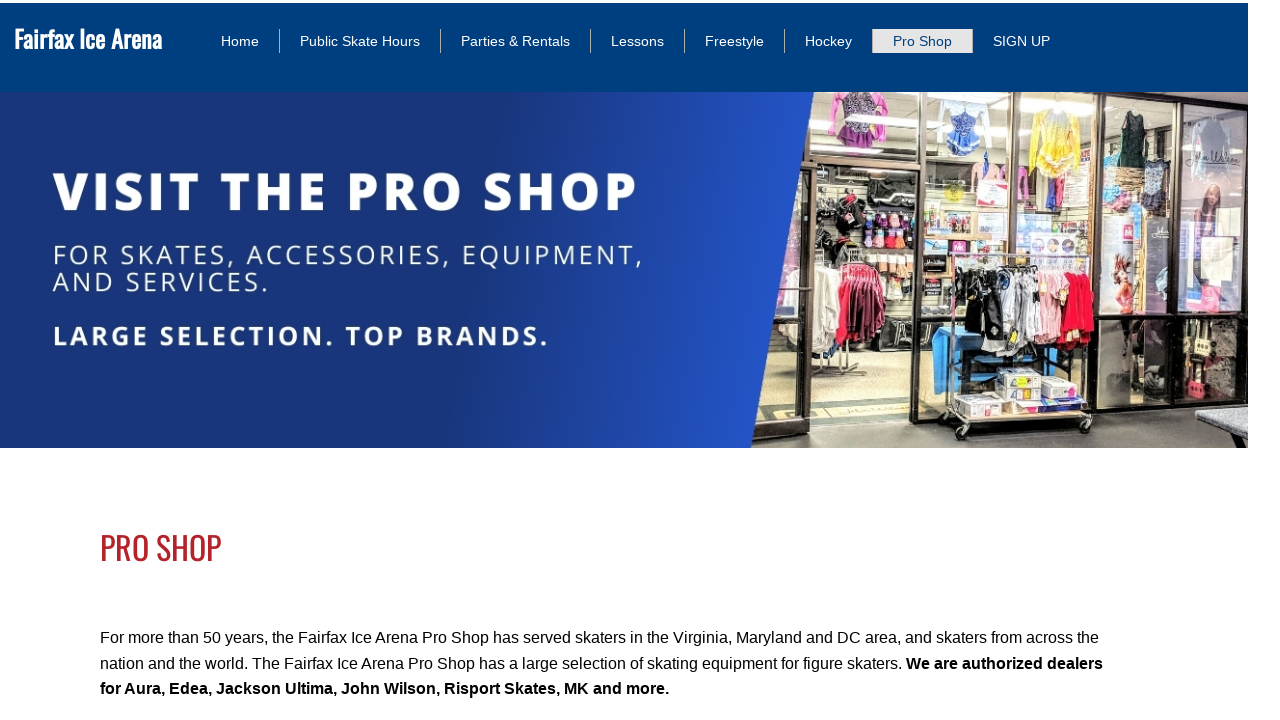